Tests drag and drop functionality by dragging element B to element A and verifying the contents swap positions

Starting URL: https://the-internet.herokuapp.com/drag_and_drop

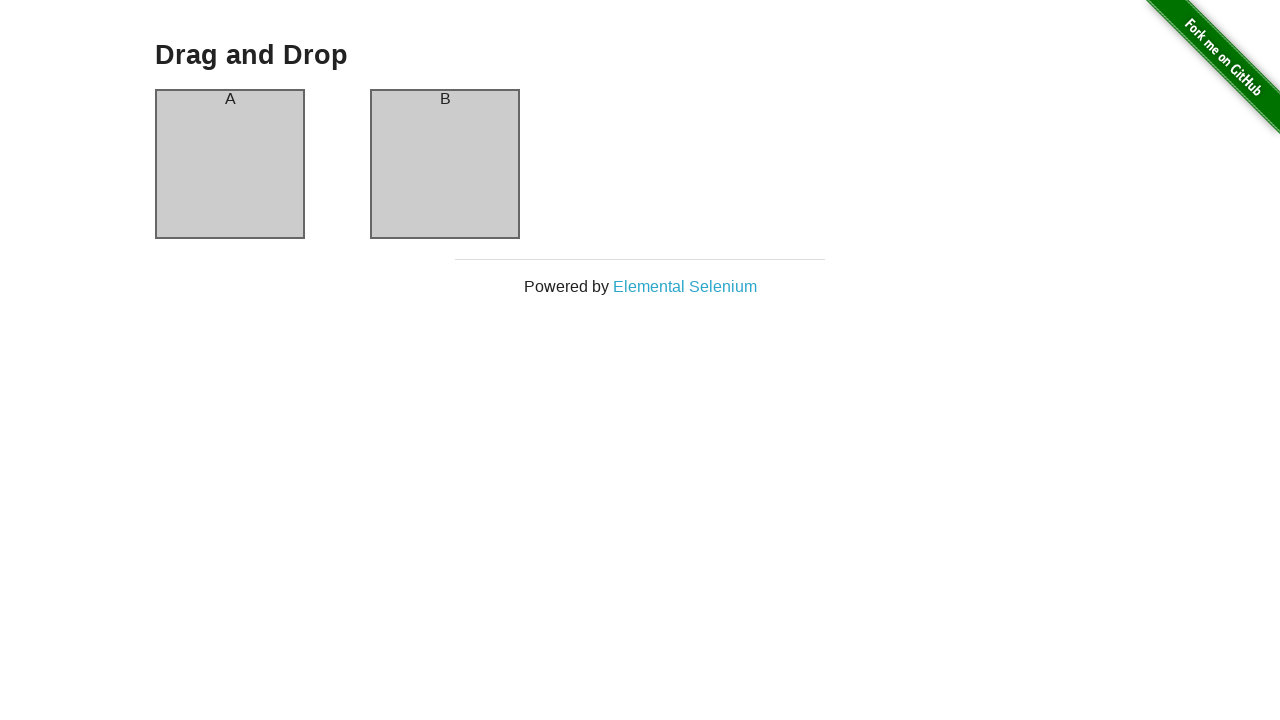

Located column A element
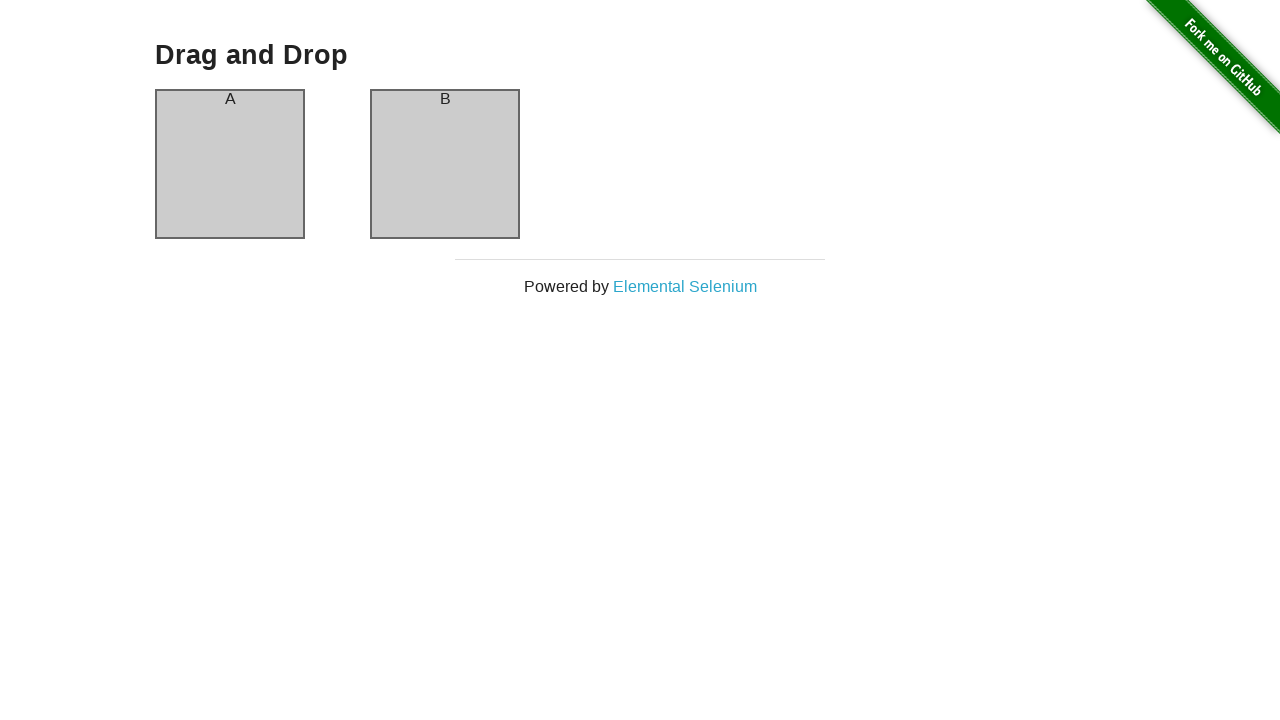

Located column B element
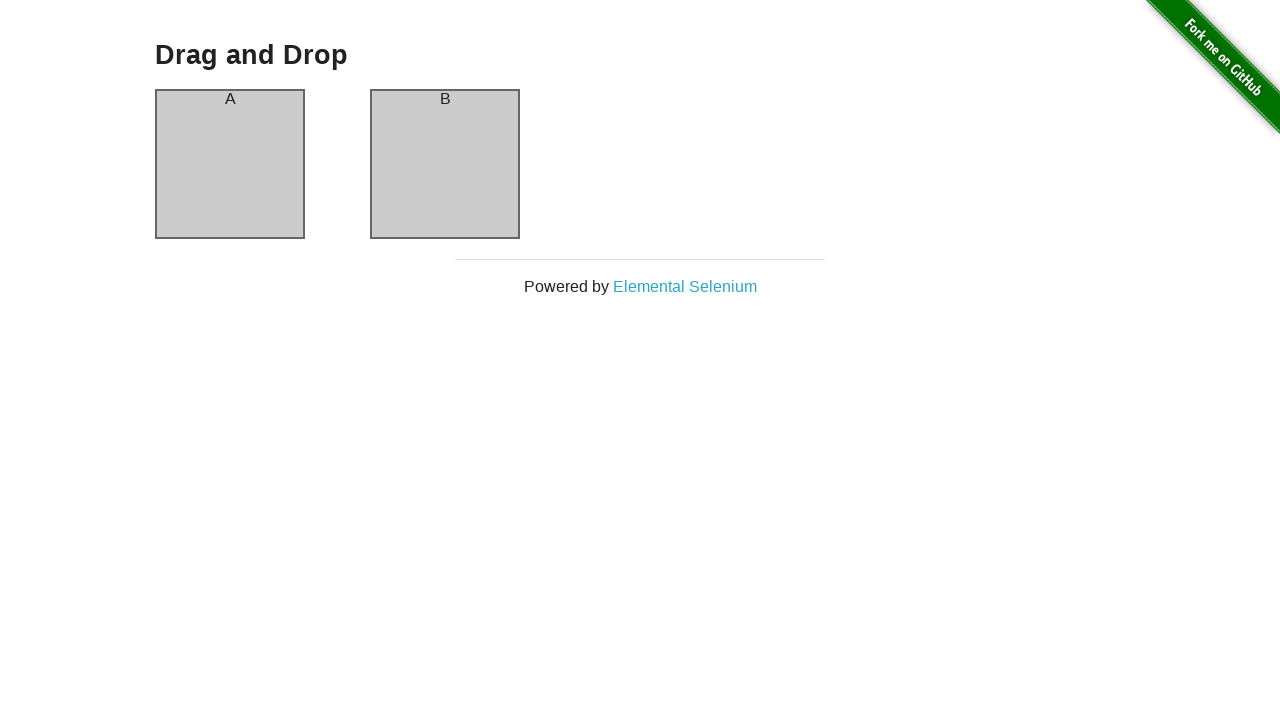

Dragged column B element to column A element at (230, 164)
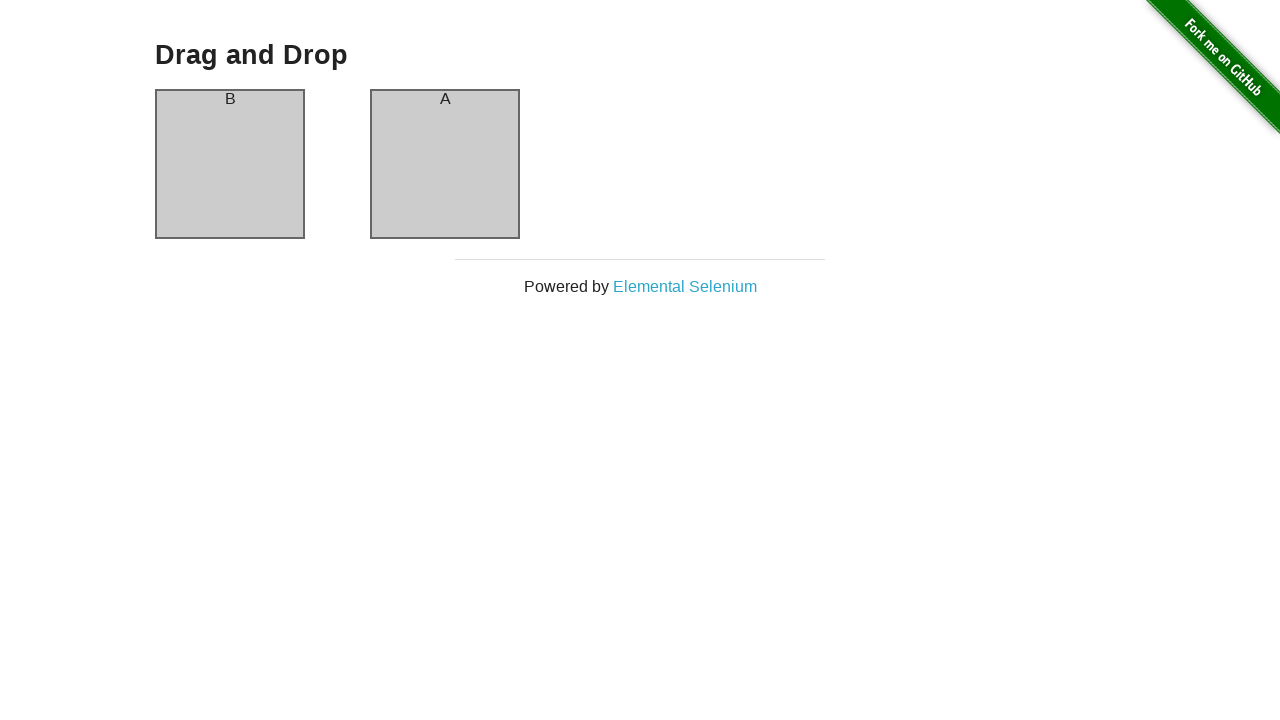

Waited 500ms for drag and drop animation to complete
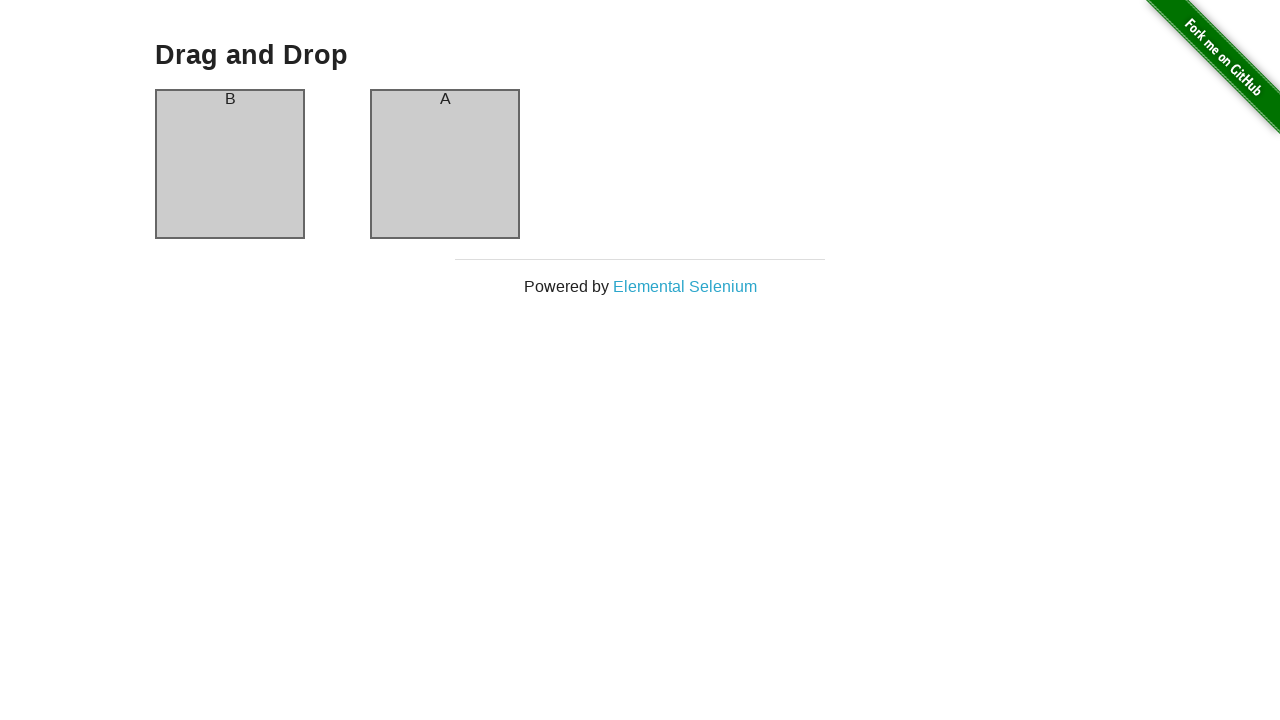

Verified column A header now displays 'B'
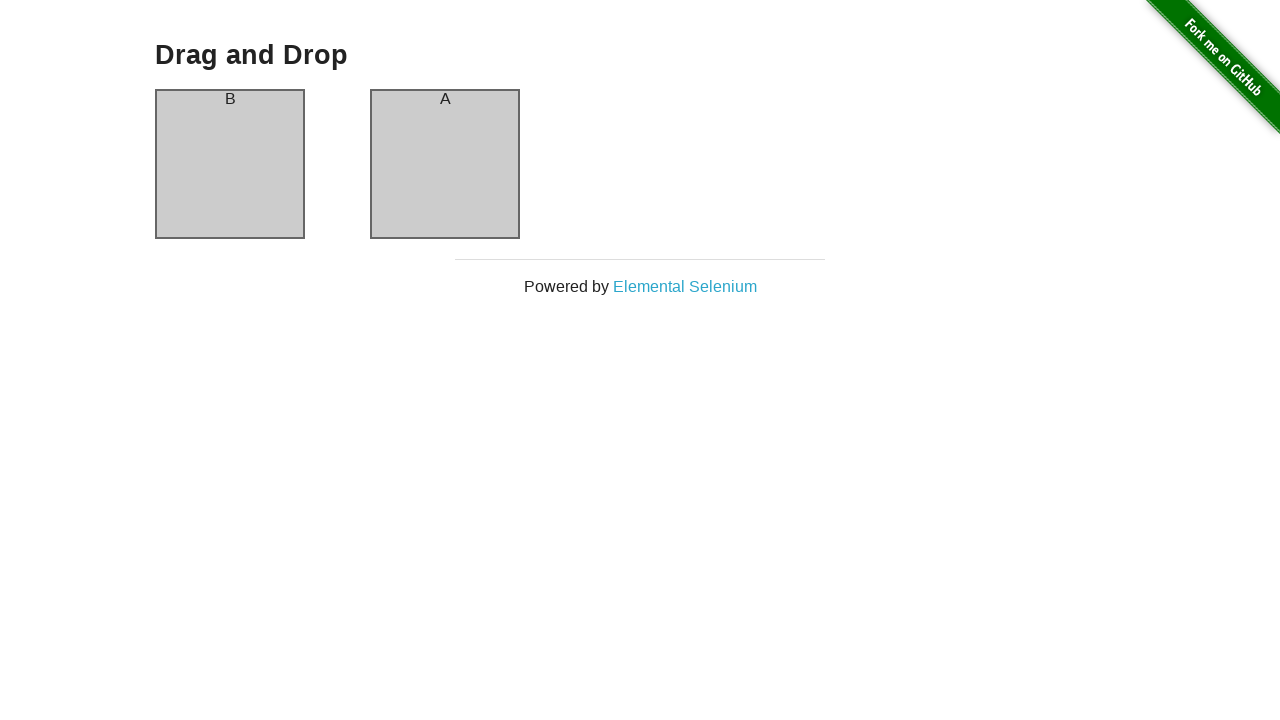

Verified column B header now displays 'A'
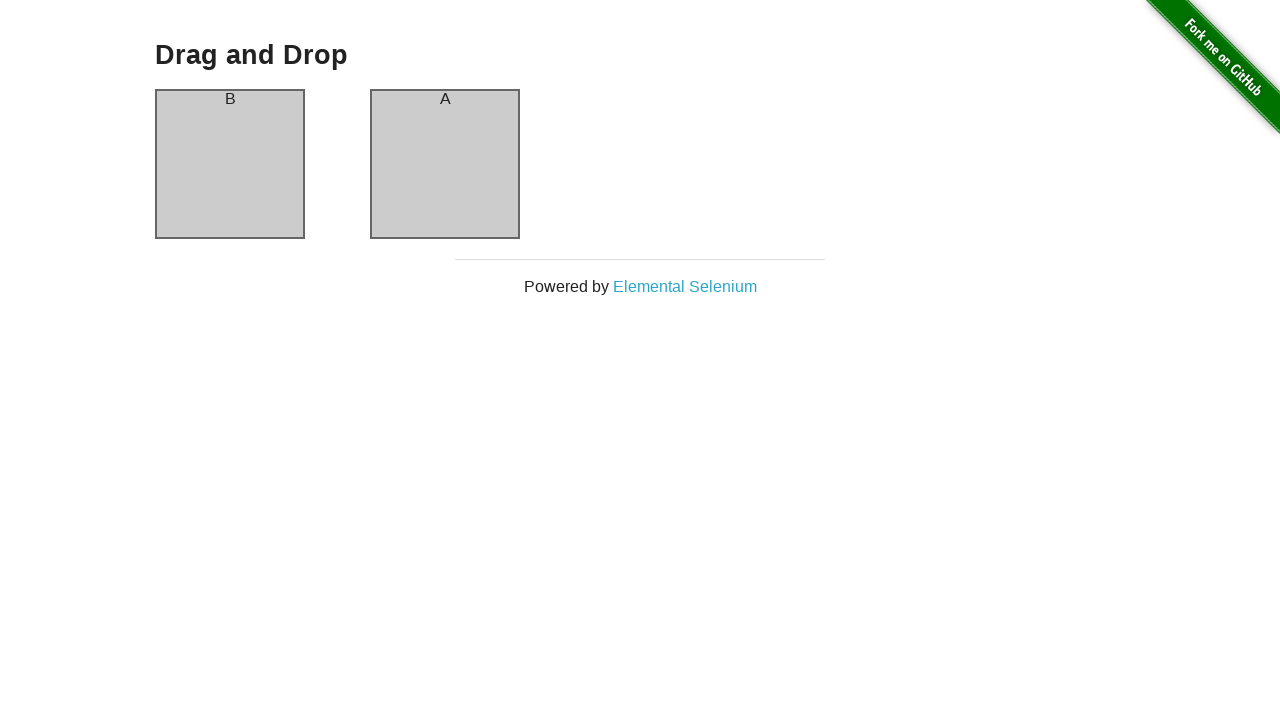

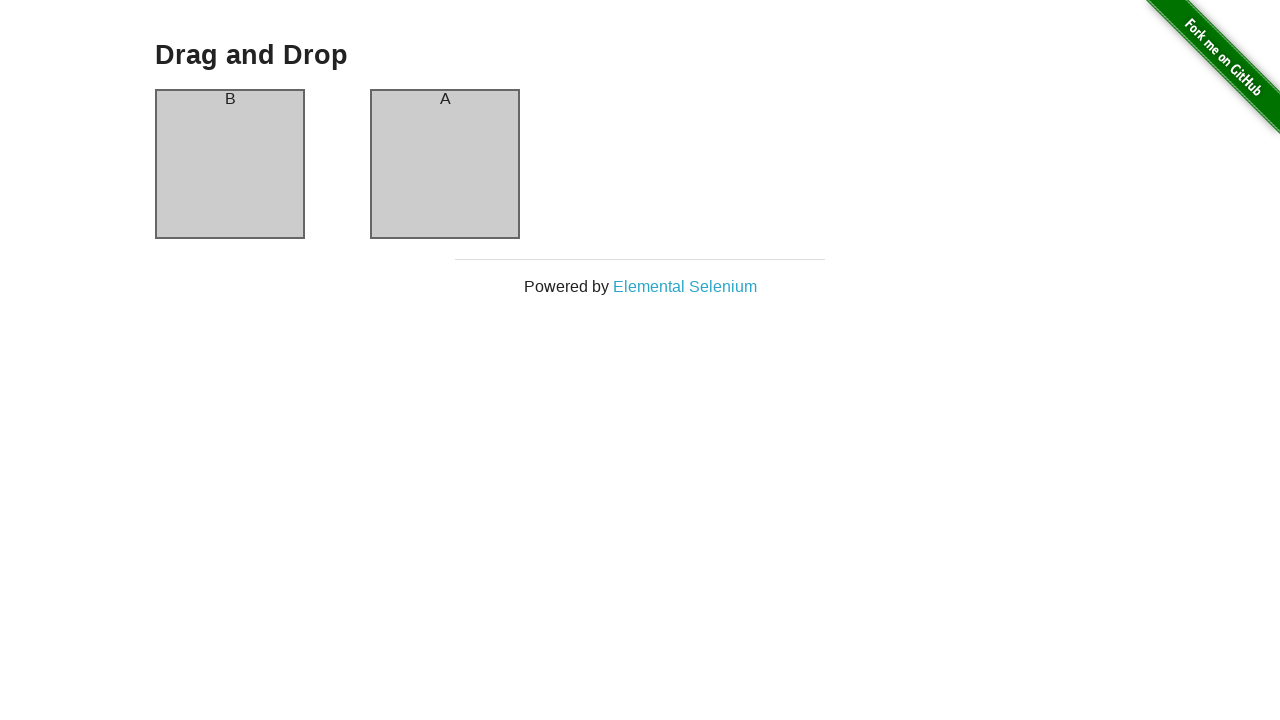